Tests the train search and sorting functionality on erail.in by searching for trains between two stations and verifying the sort feature works correctly

Starting URL: https://erail.in/

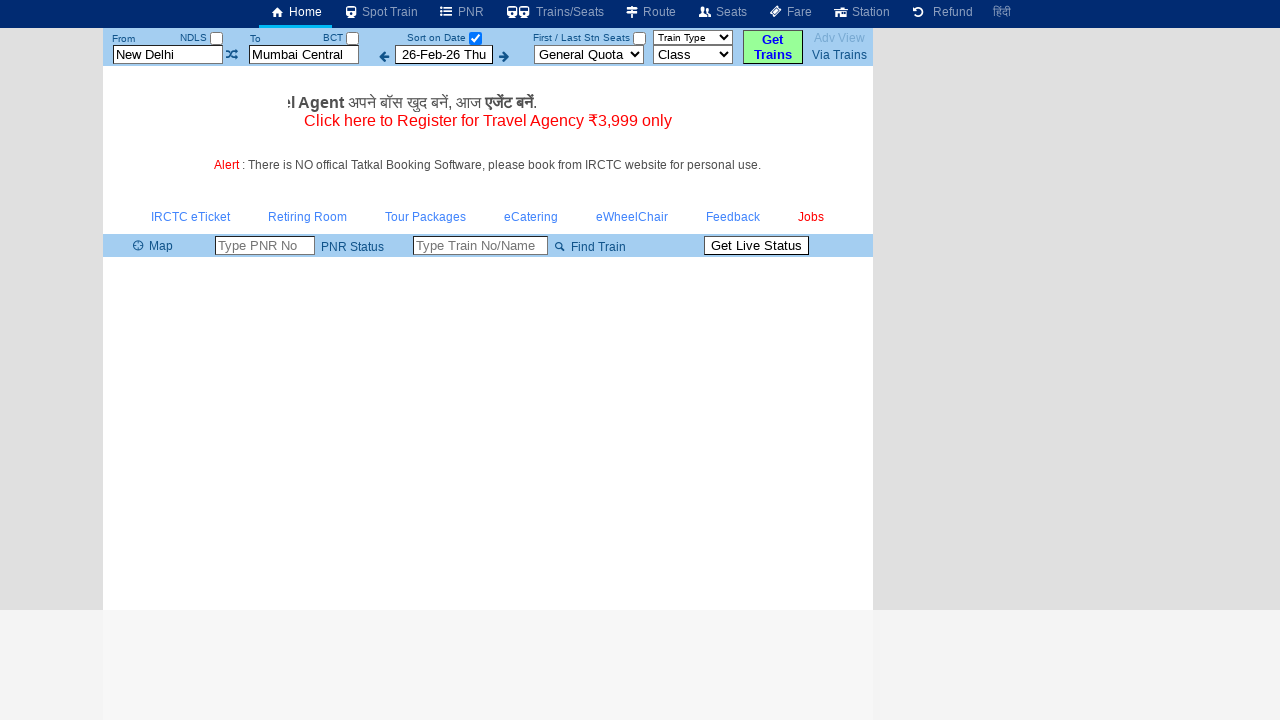

Cleared departure station field on #txtStationFrom
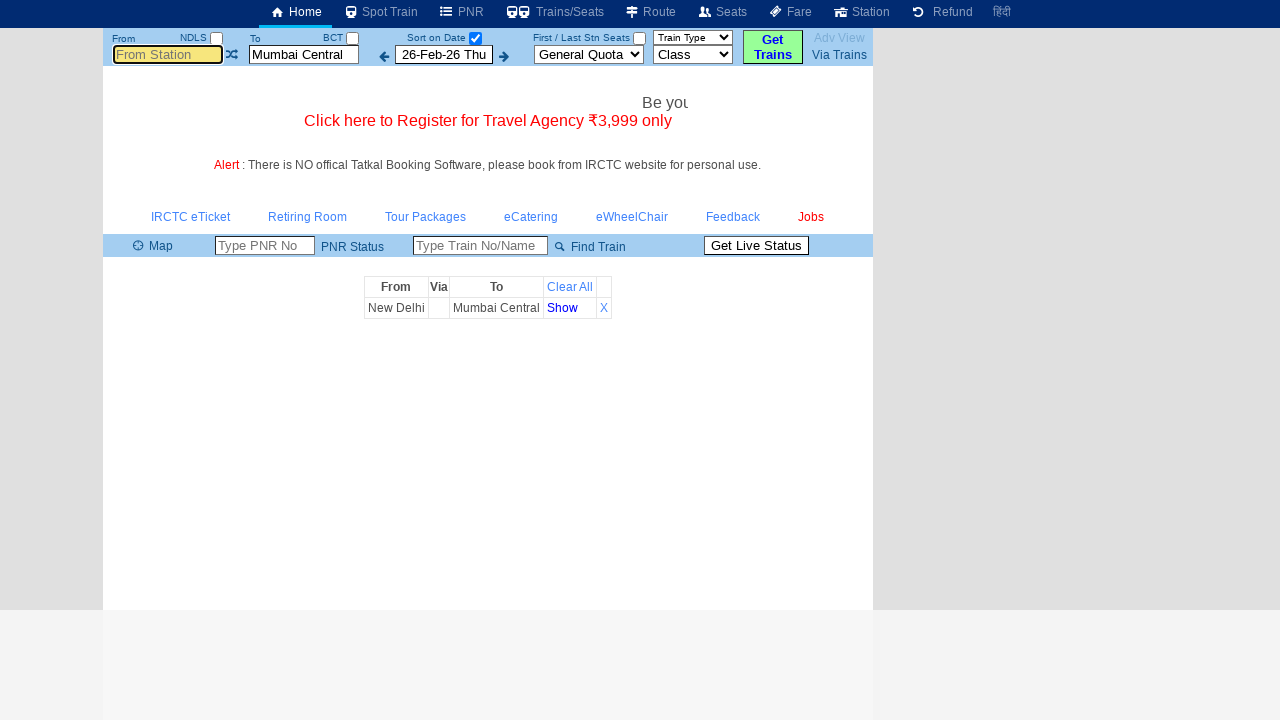

Entered 'MAS' as departure station on #txtStationFrom
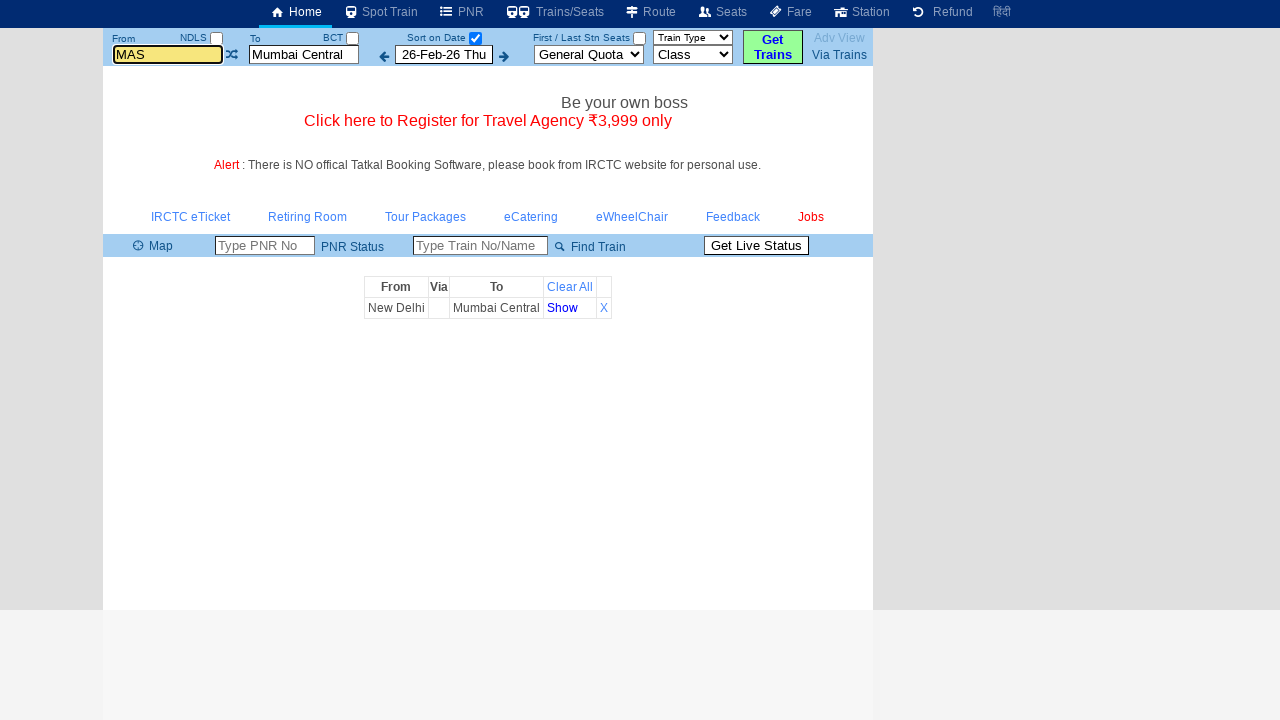

Pressed Enter to confirm departure station on #txtStationFrom
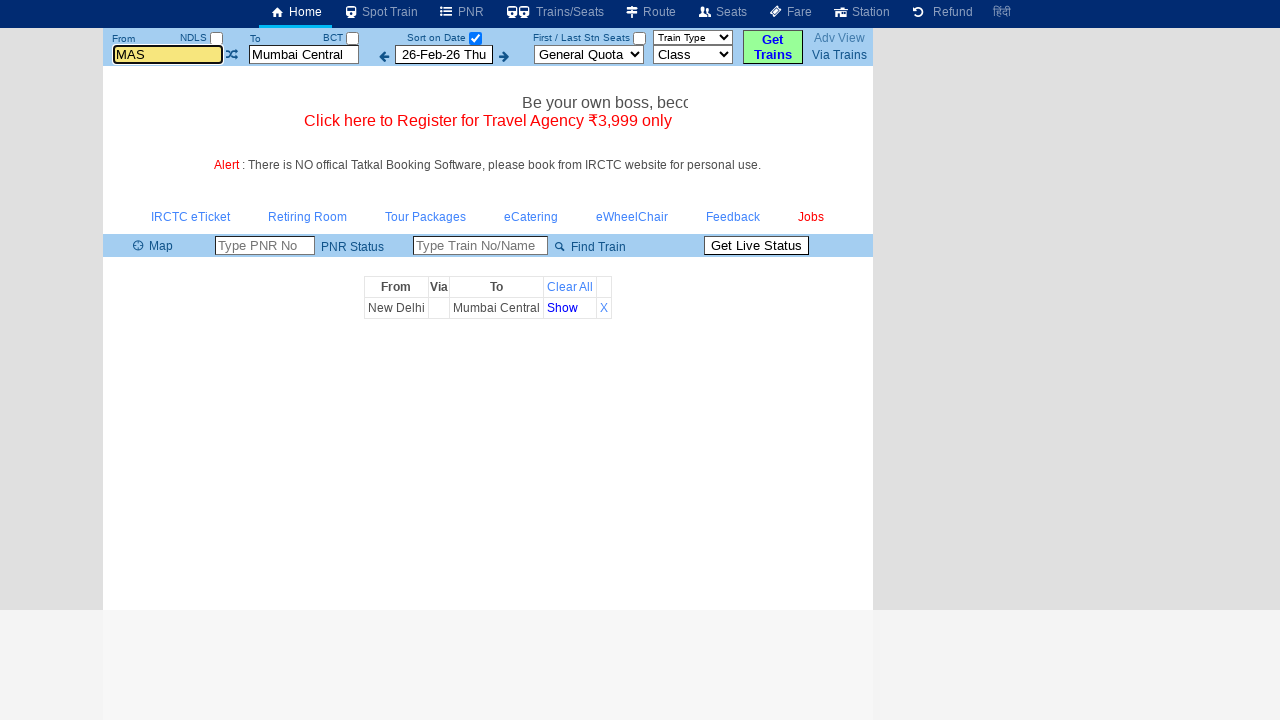

Cleared destination station field on #txtStationTo
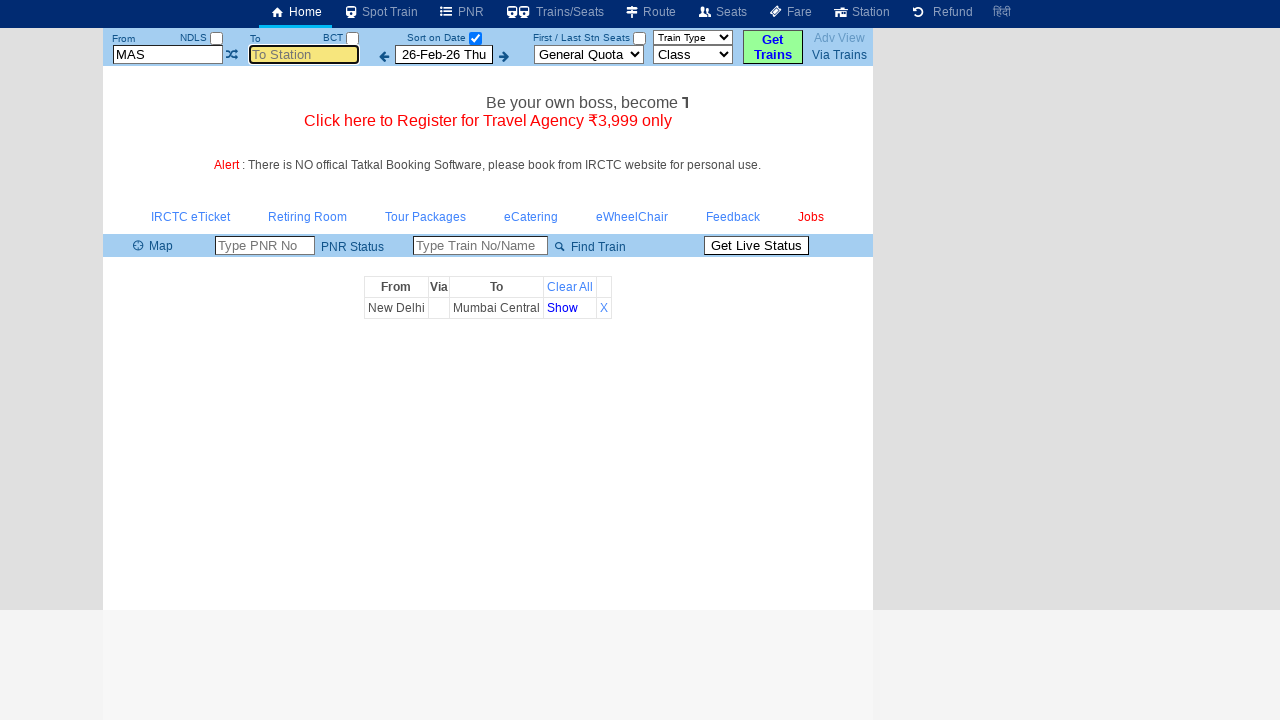

Entered 'SBC' as destination station on #txtStationTo
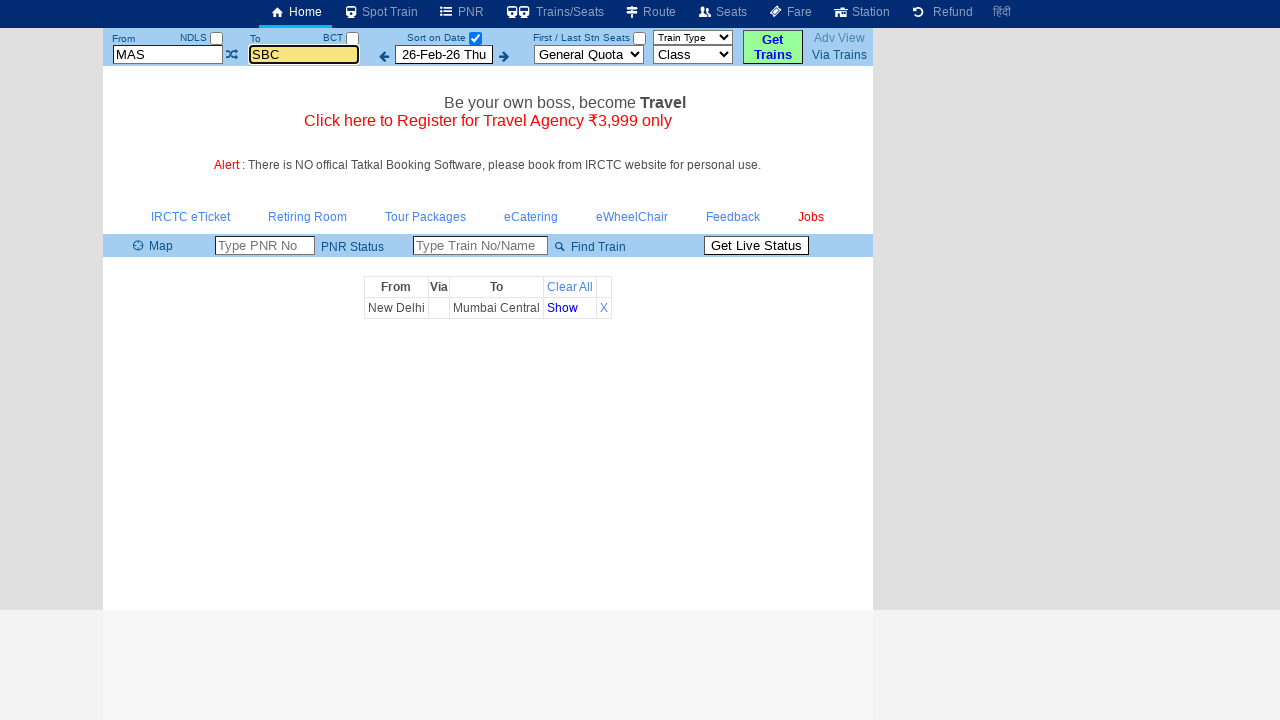

Pressed Enter to confirm destination station on #txtStationTo
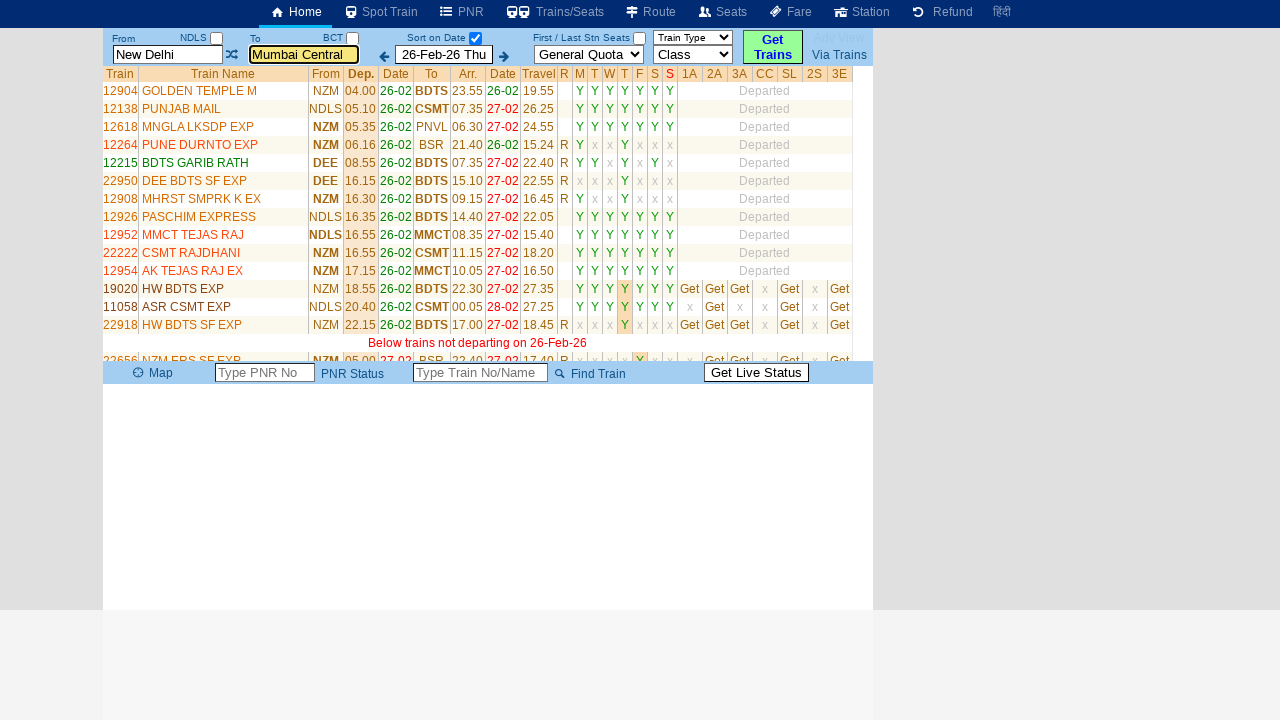

Clicked 'Sort by Date Only' checkbox at (475, 38) on xpath=//input[@id='chkSelectDateOnly']
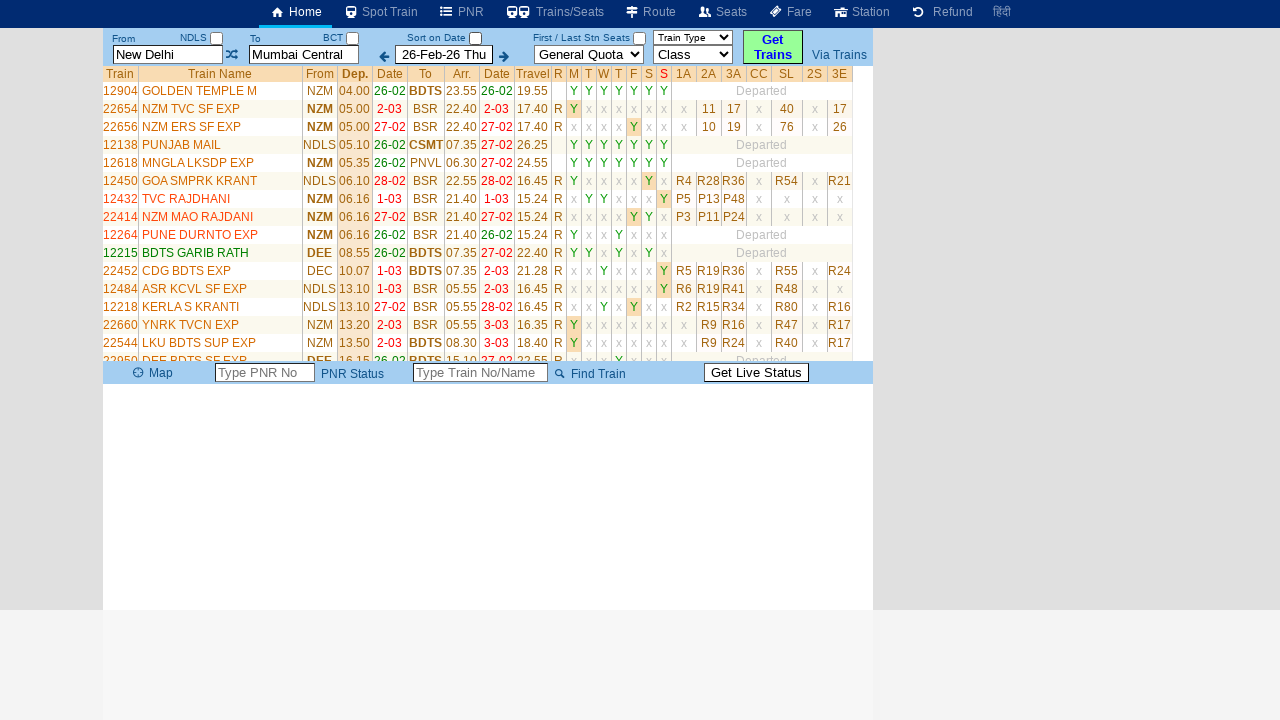

Waited for train list to load (2000ms timeout)
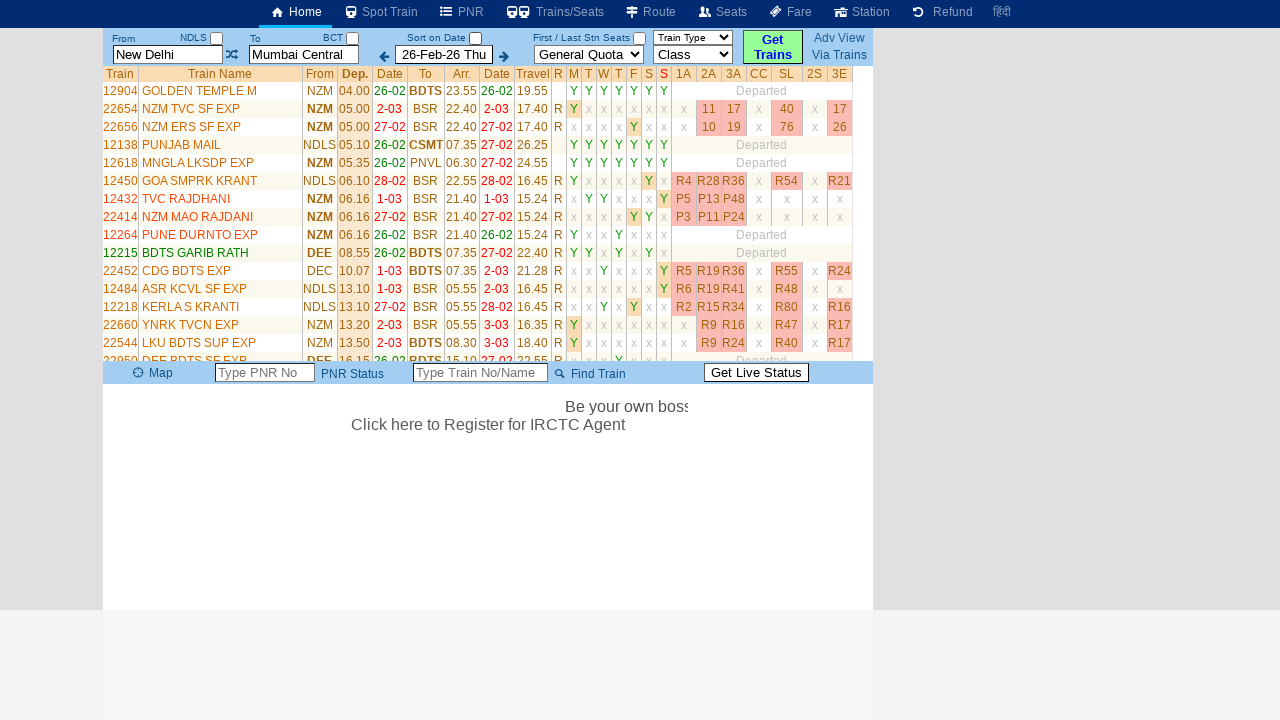

Retrieved initial train list with 34 trains
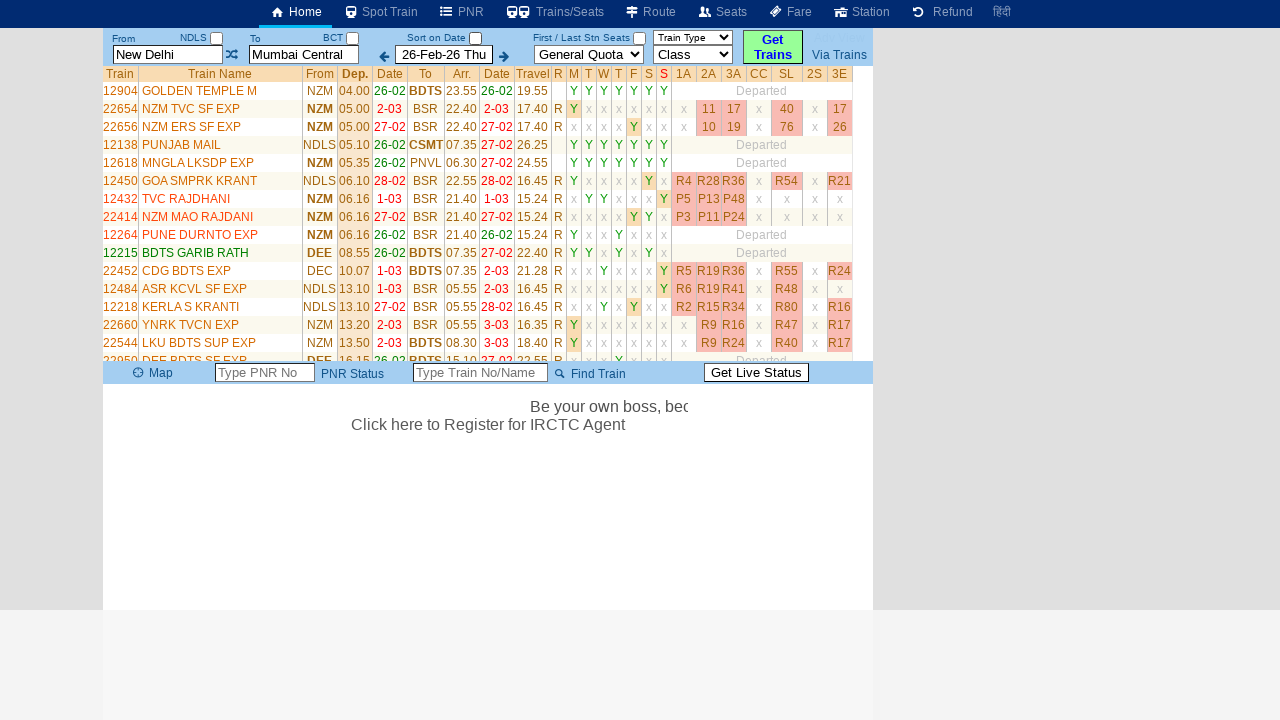

Clicked 'Train Name' header to sort trains at (220, 74) on xpath=//a[text()='Train Name']
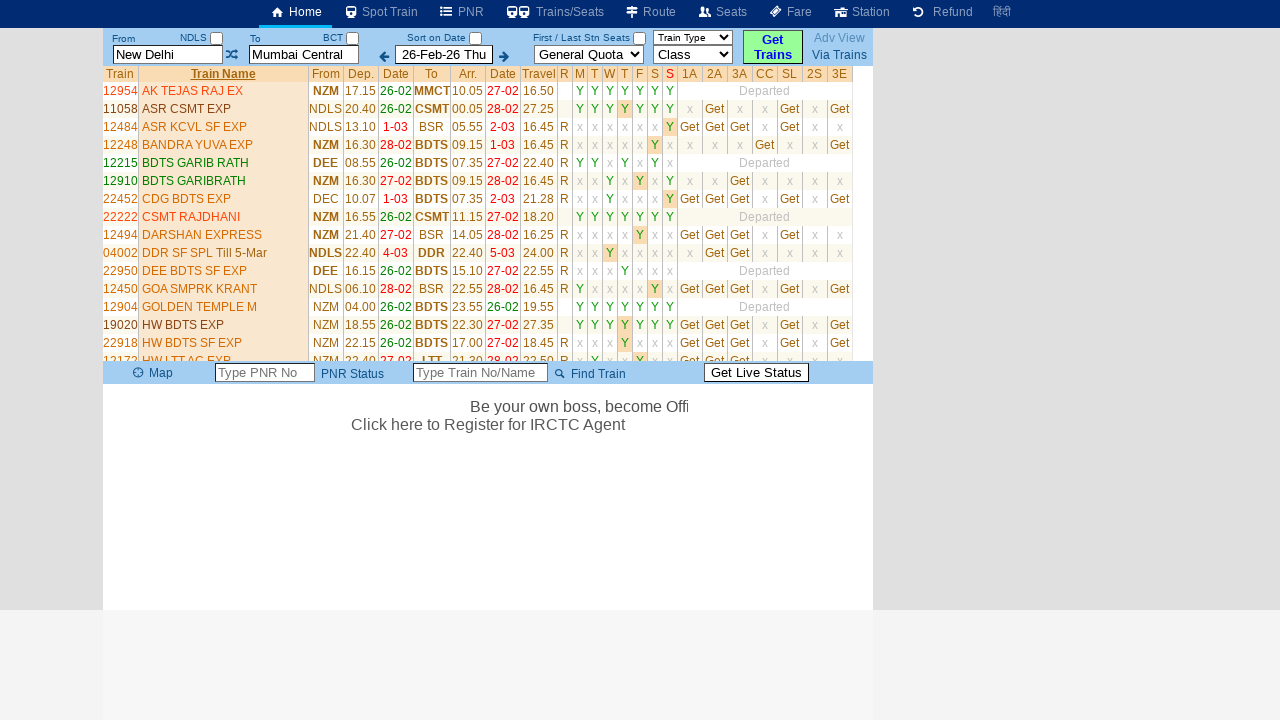

Waited for sorted train list to load
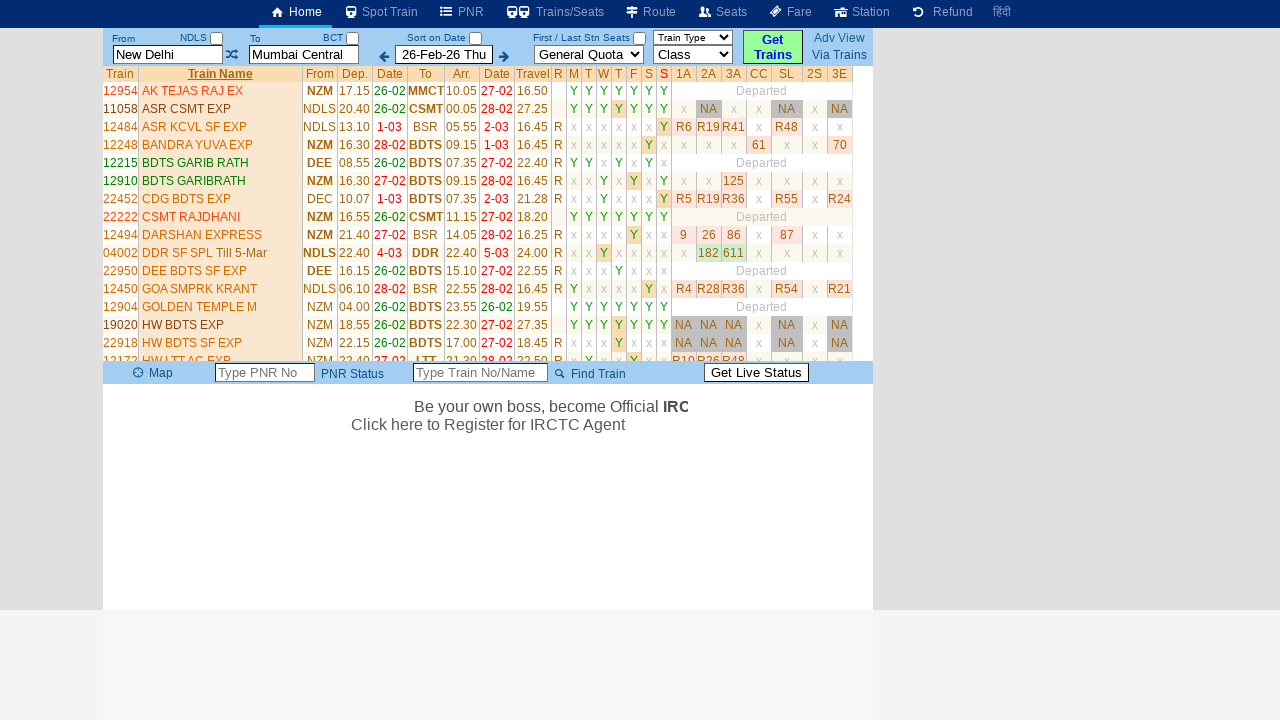

Retrieved sorted train list with 34 trains
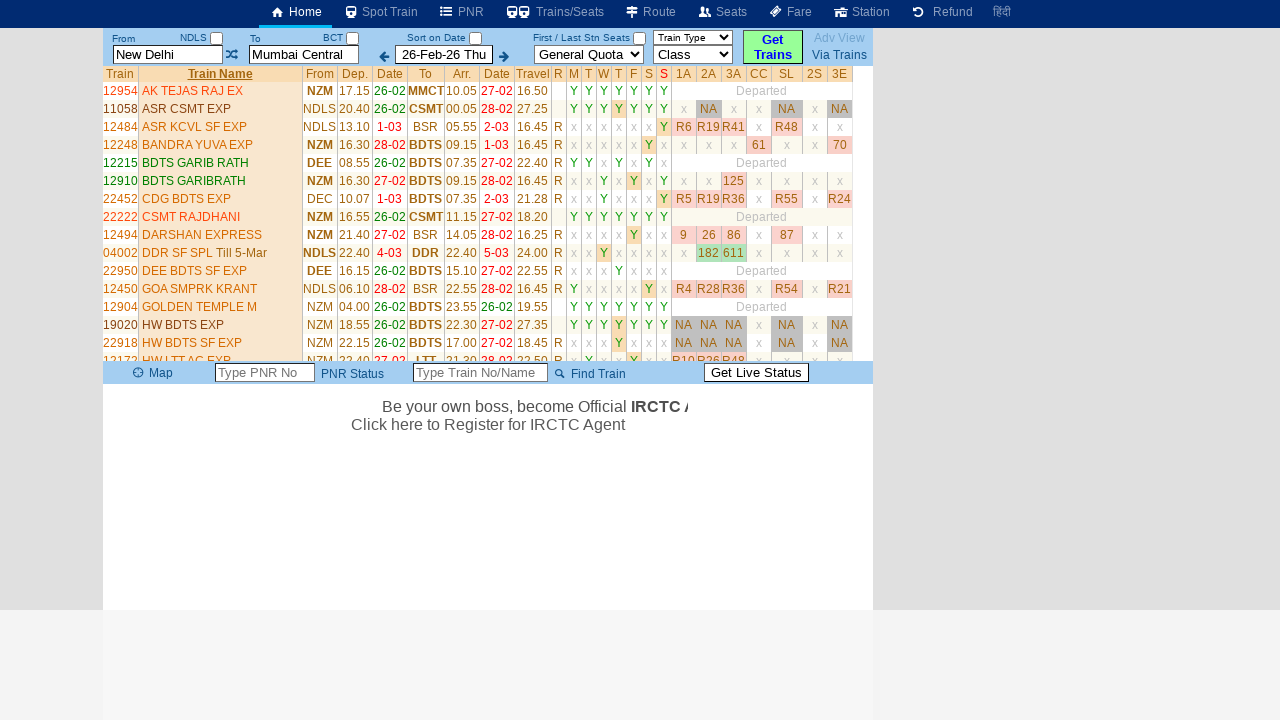

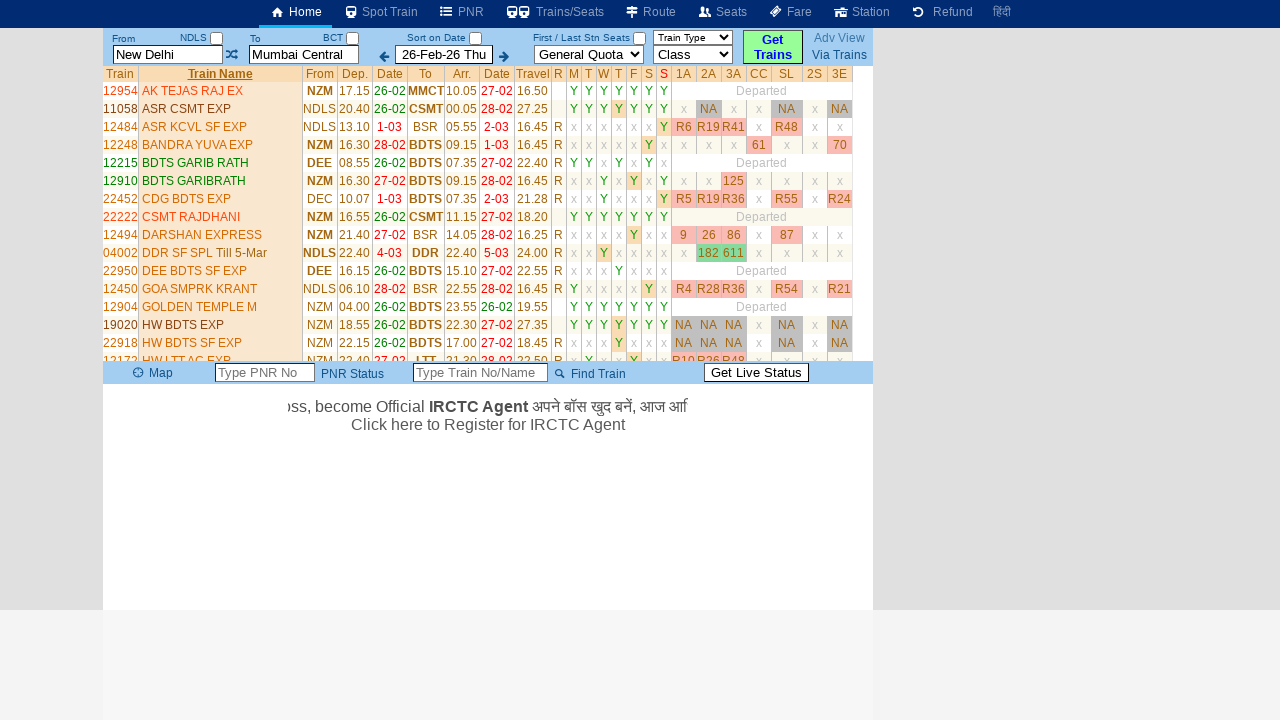